Tests navigation through Selenium documentation by clicking Read More and Get Started buttons

Starting URL: https://www.selenium.dev/

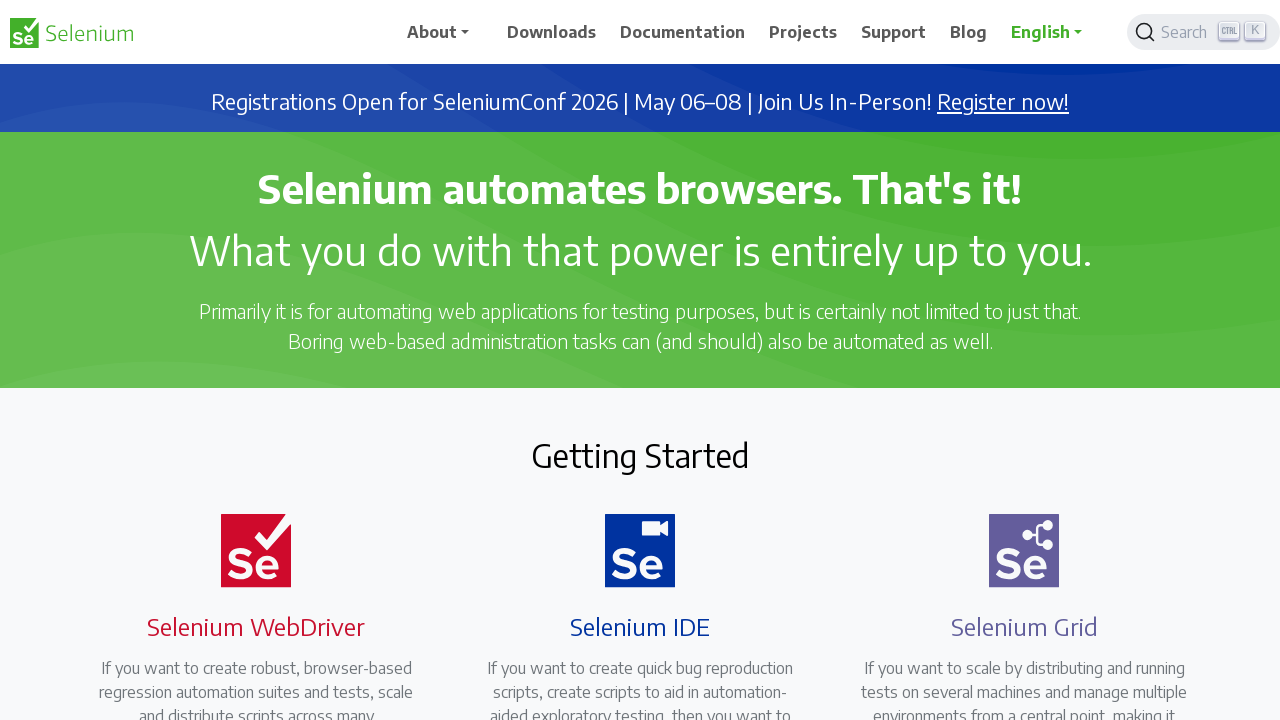

Clicked Read More button to navigate to WebDriver documentation at (244, 360) on a[href='/documentation/webdriver/']
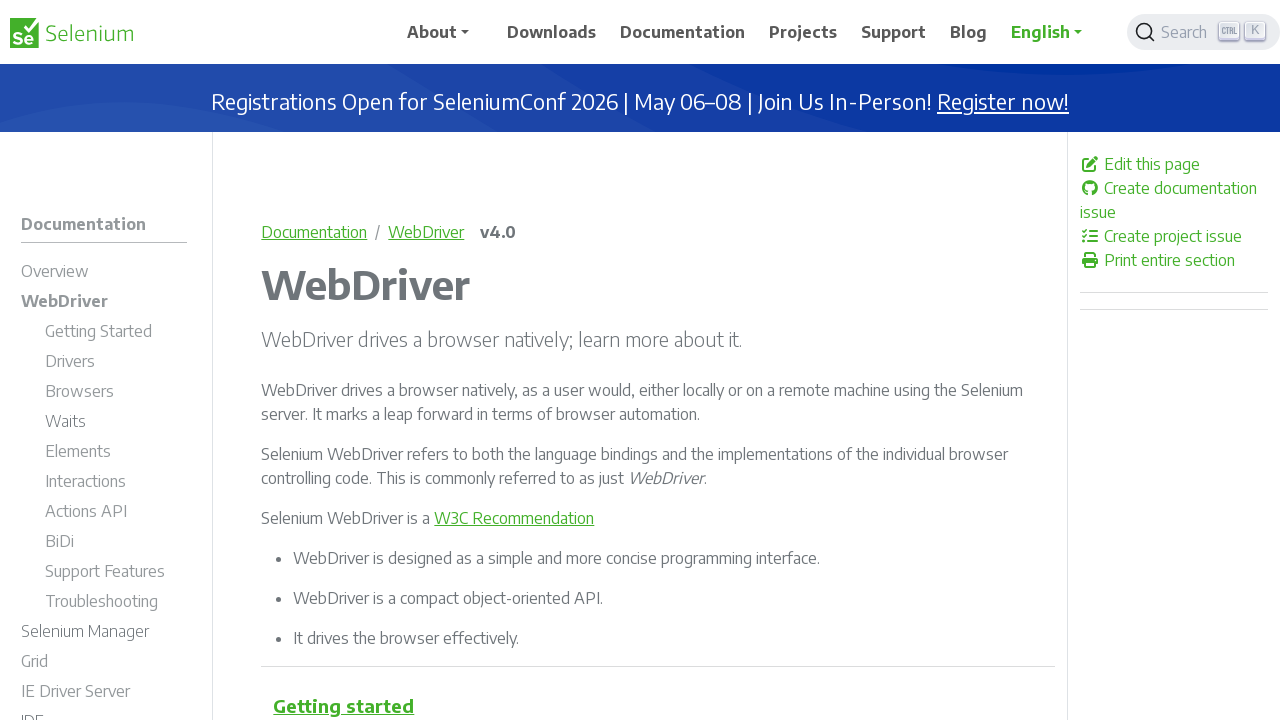

Clicked Get Started button to navigate to WebDriver getting started guide at (116, 334) on a[href='/documentation/webdriver/getting_started/']
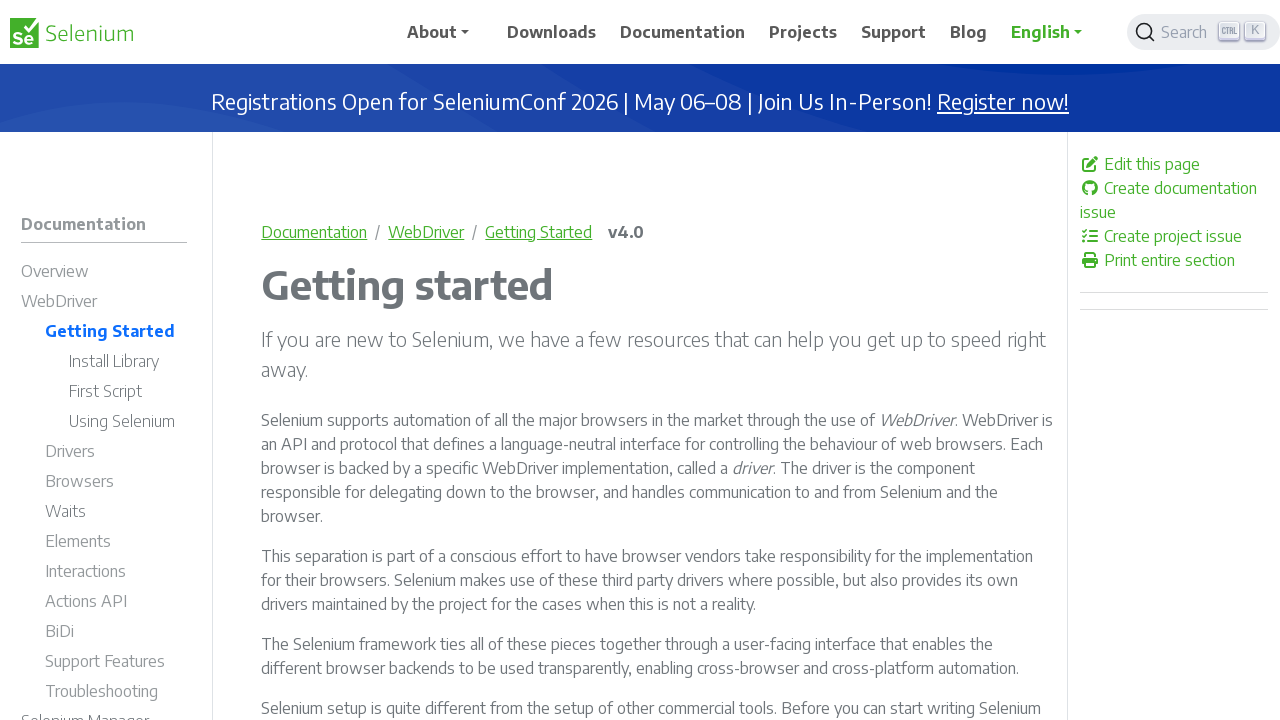

WebDriver getting started page loaded and h1 header is visible
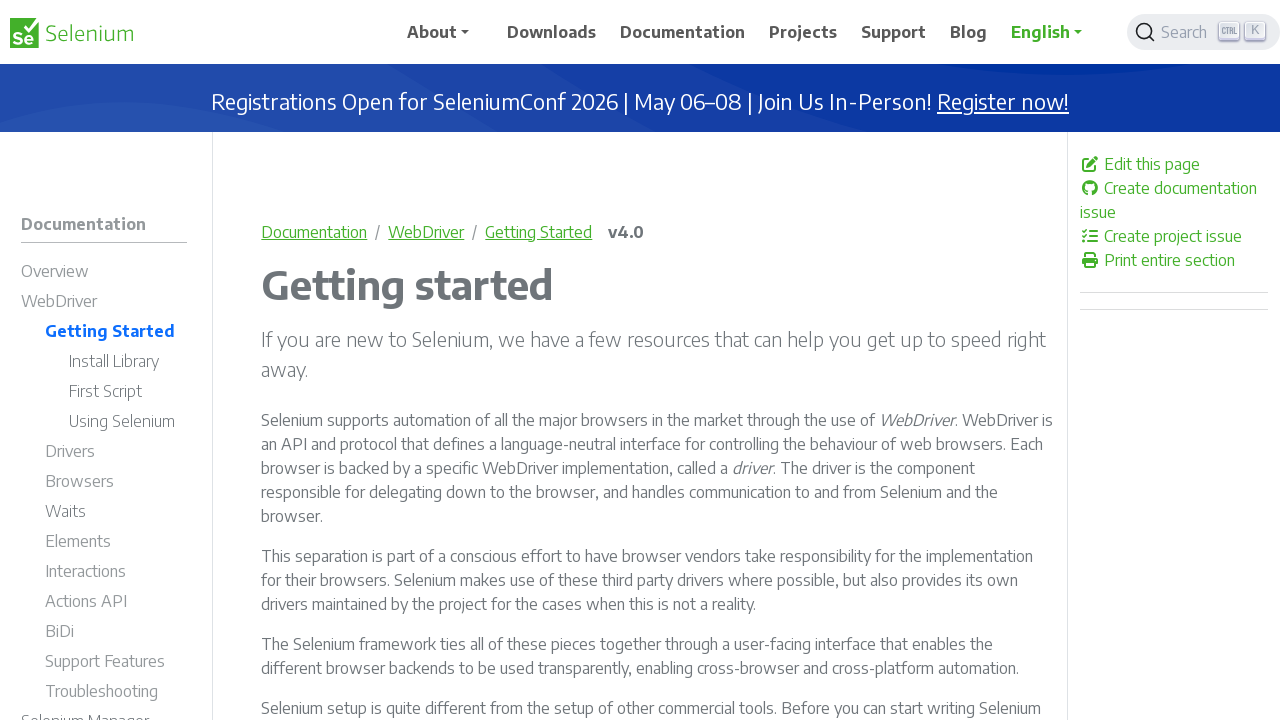

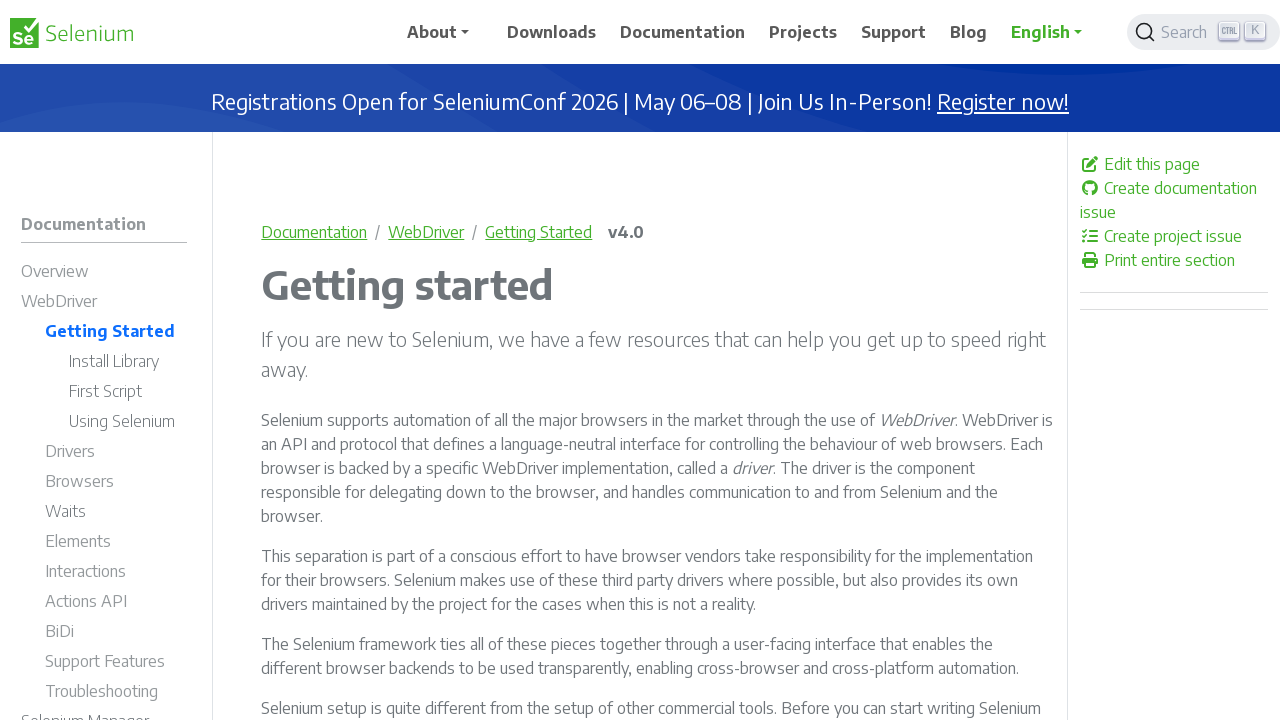